Tests filtering to display only active (incomplete) items

Starting URL: https://demo.playwright.dev/todomvc

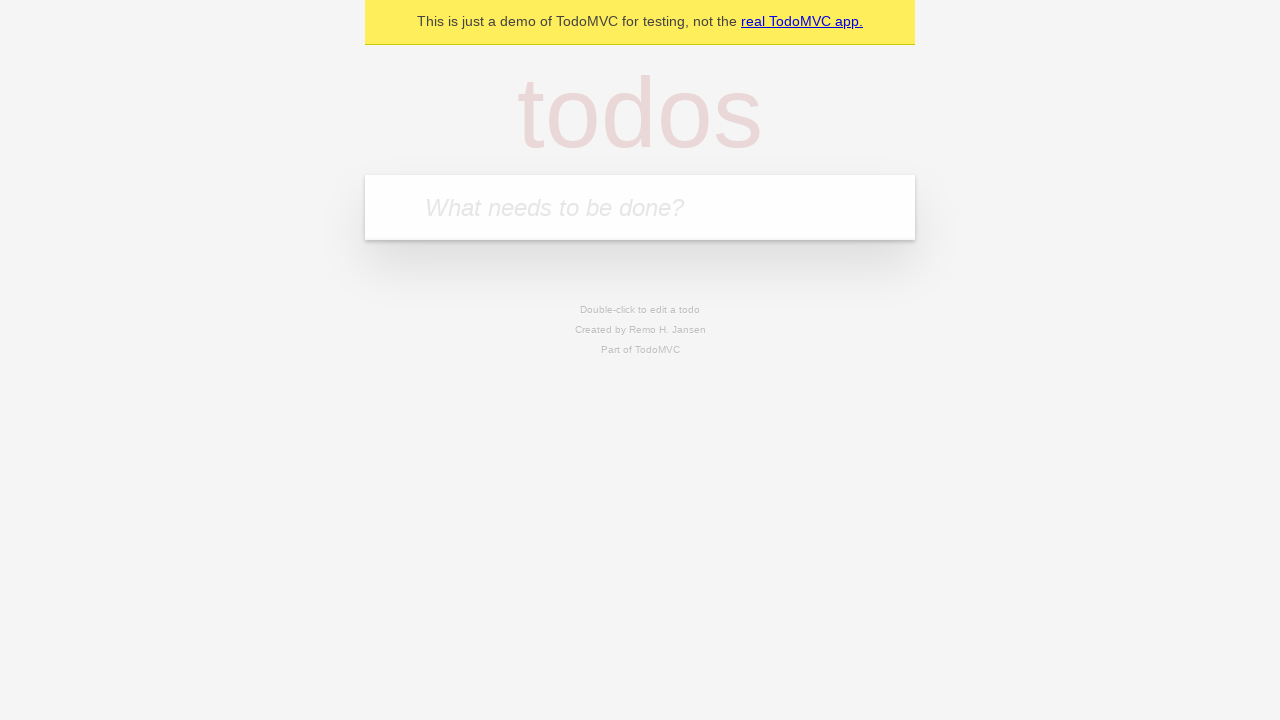

Filled new todo field with 'buy some cheese' on .new-todo
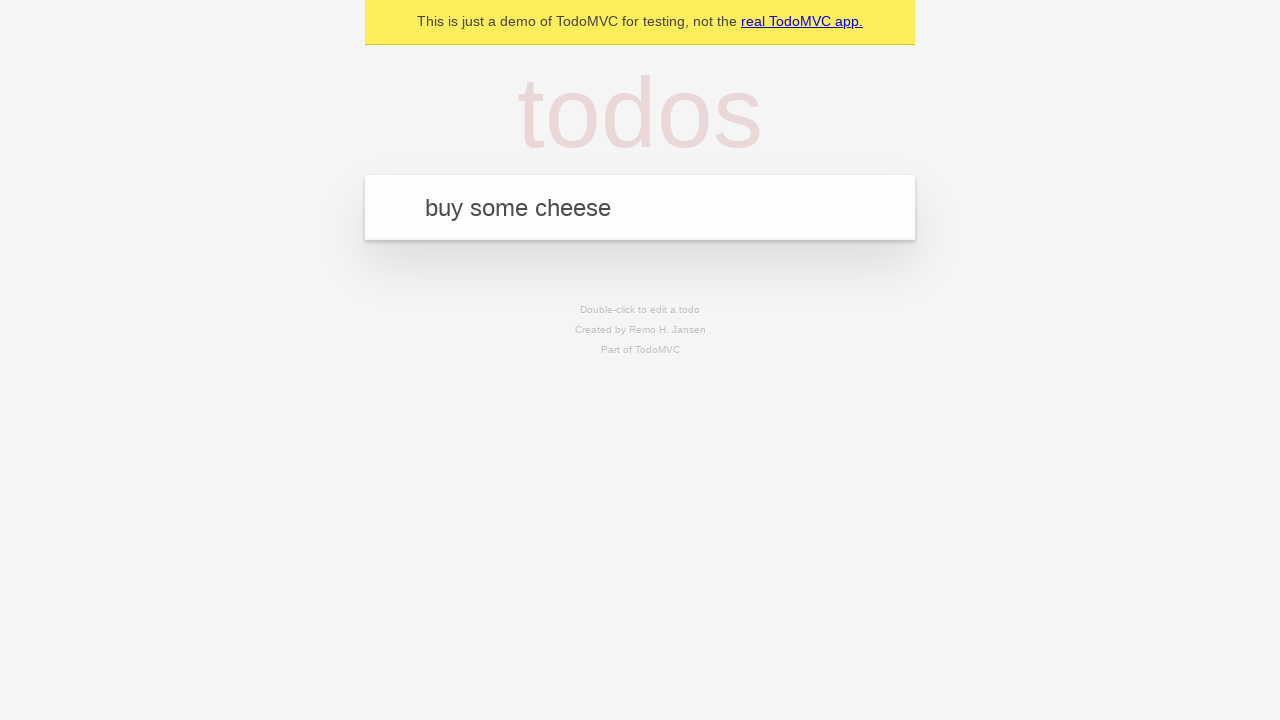

Pressed Enter to add first todo on .new-todo
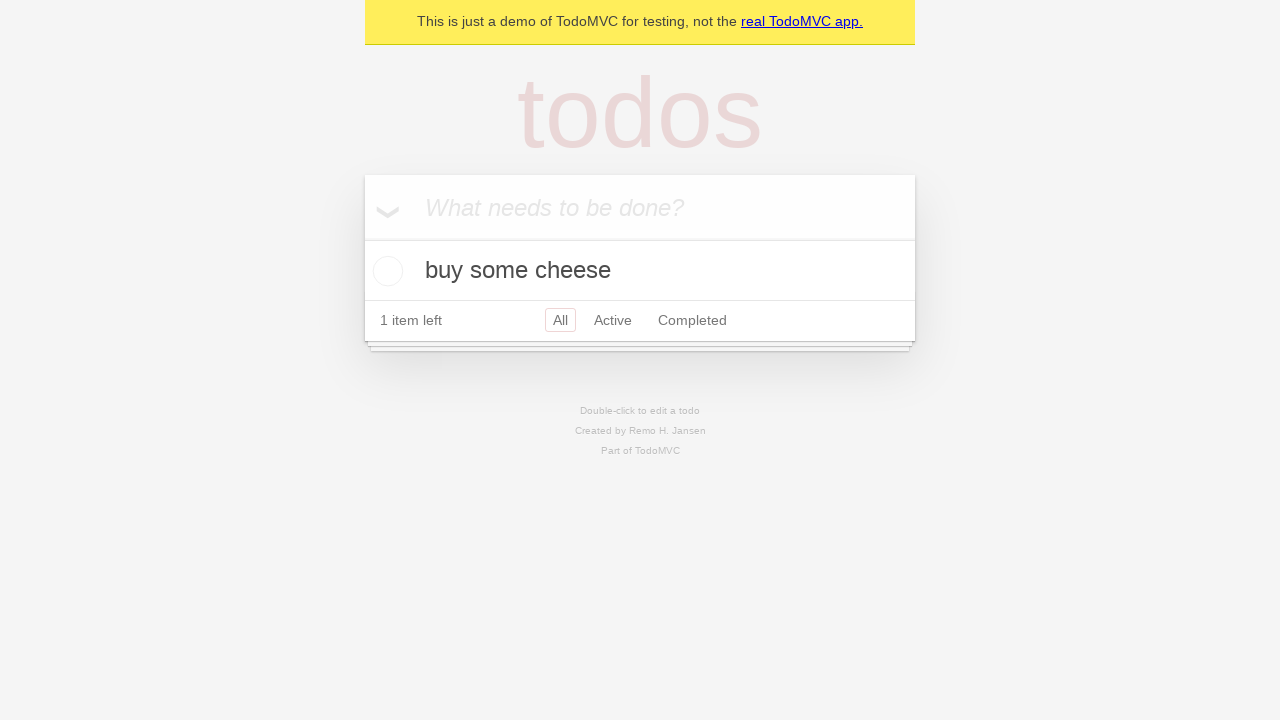

Filled new todo field with 'feed the cat' on .new-todo
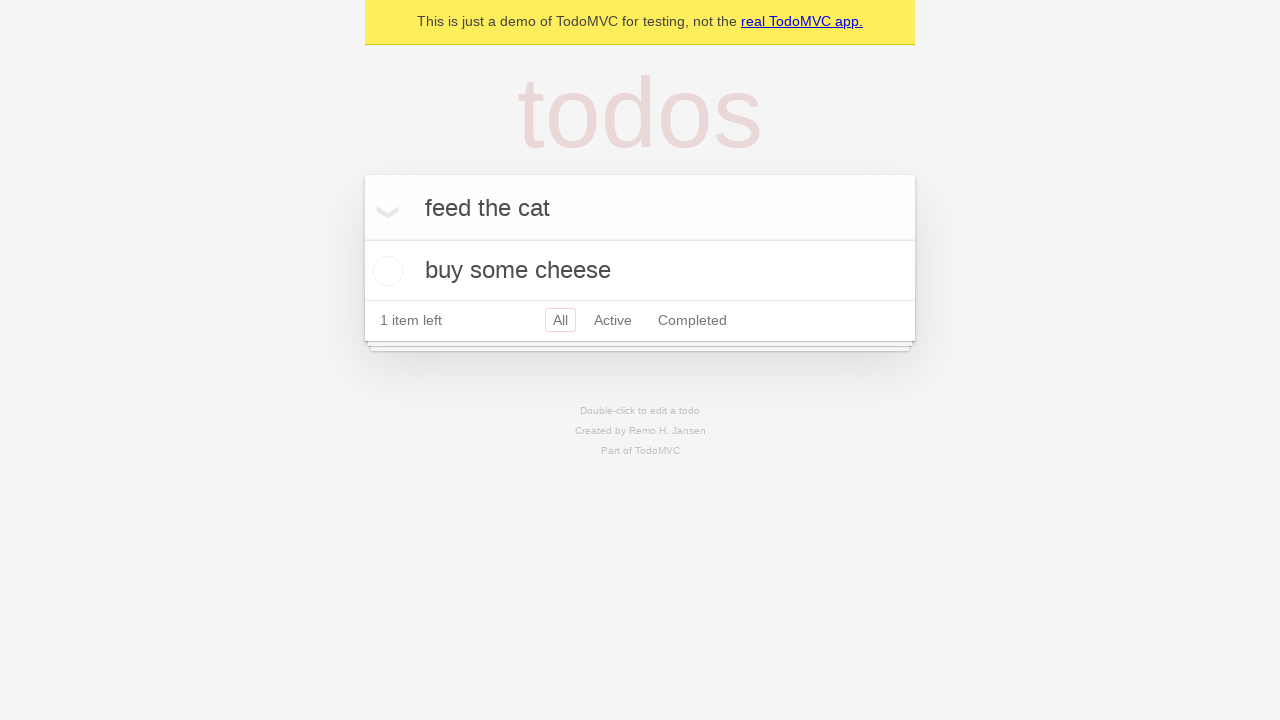

Pressed Enter to add second todo on .new-todo
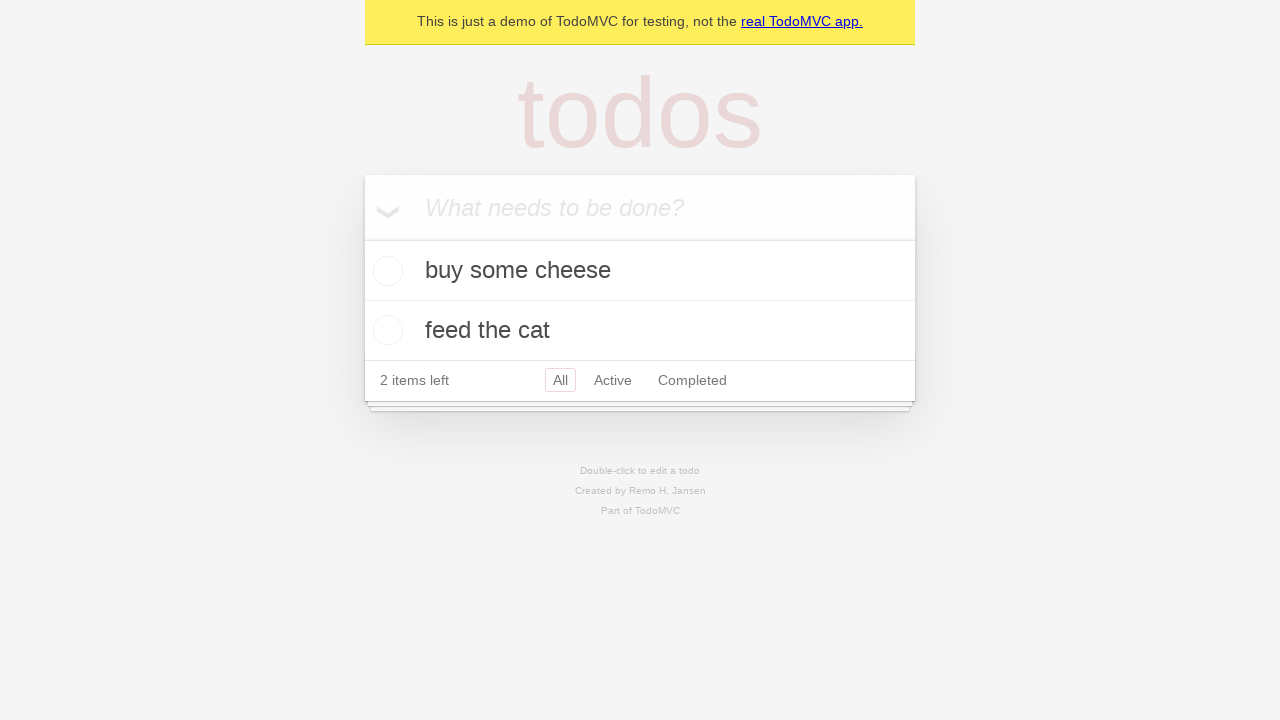

Filled new todo field with 'book a doctors appointment' on .new-todo
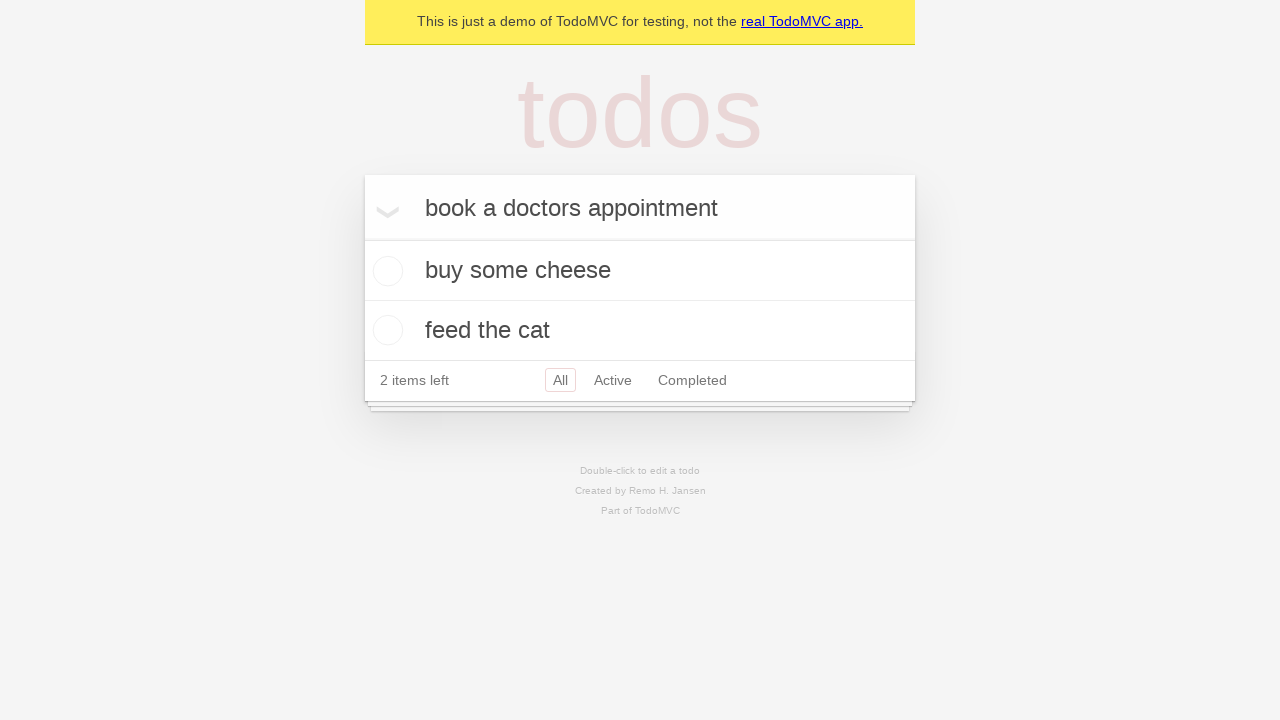

Pressed Enter to add third todo on .new-todo
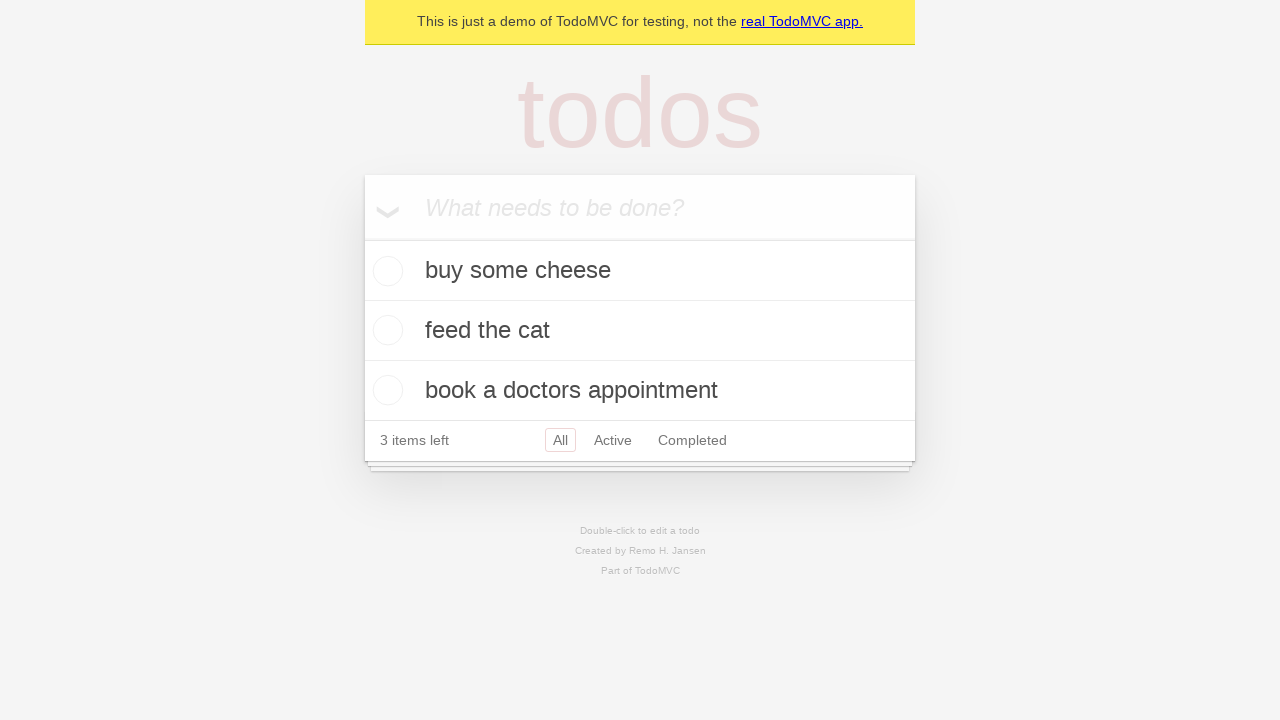

Waited for all three todos to be rendered
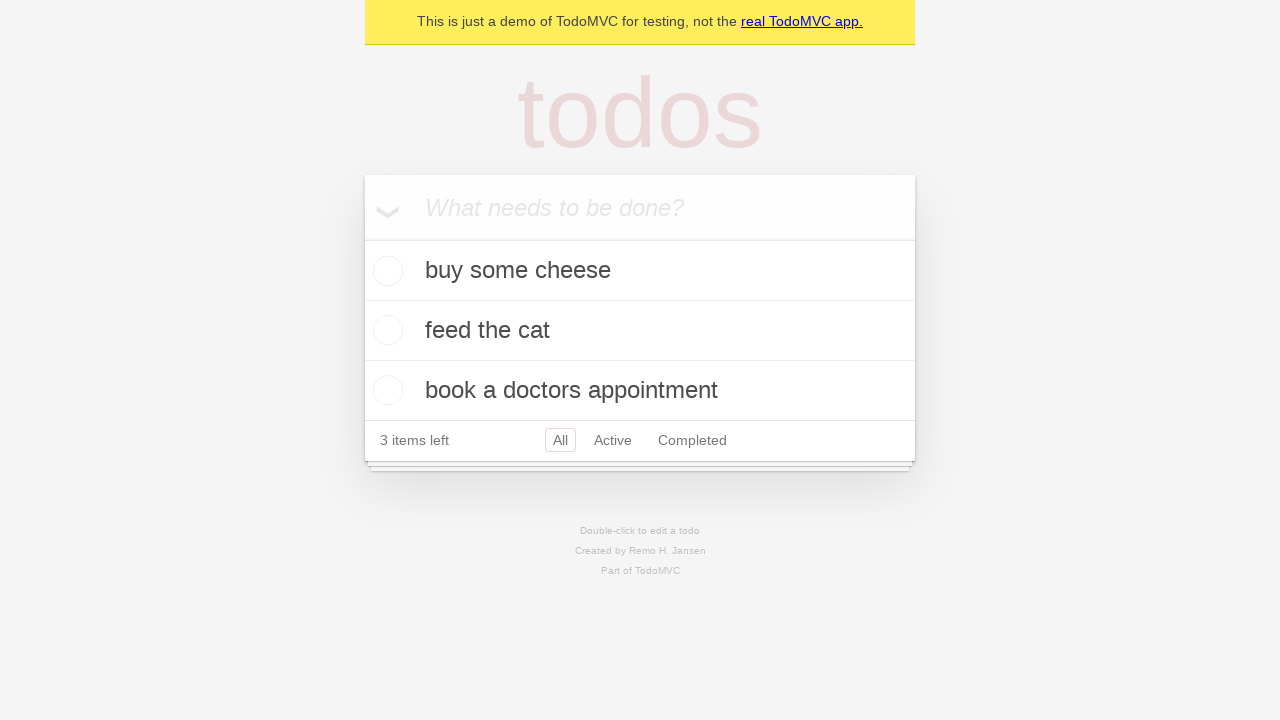

Checked the second todo item as complete at (385, 330) on .todo-list li .toggle >> nth=1
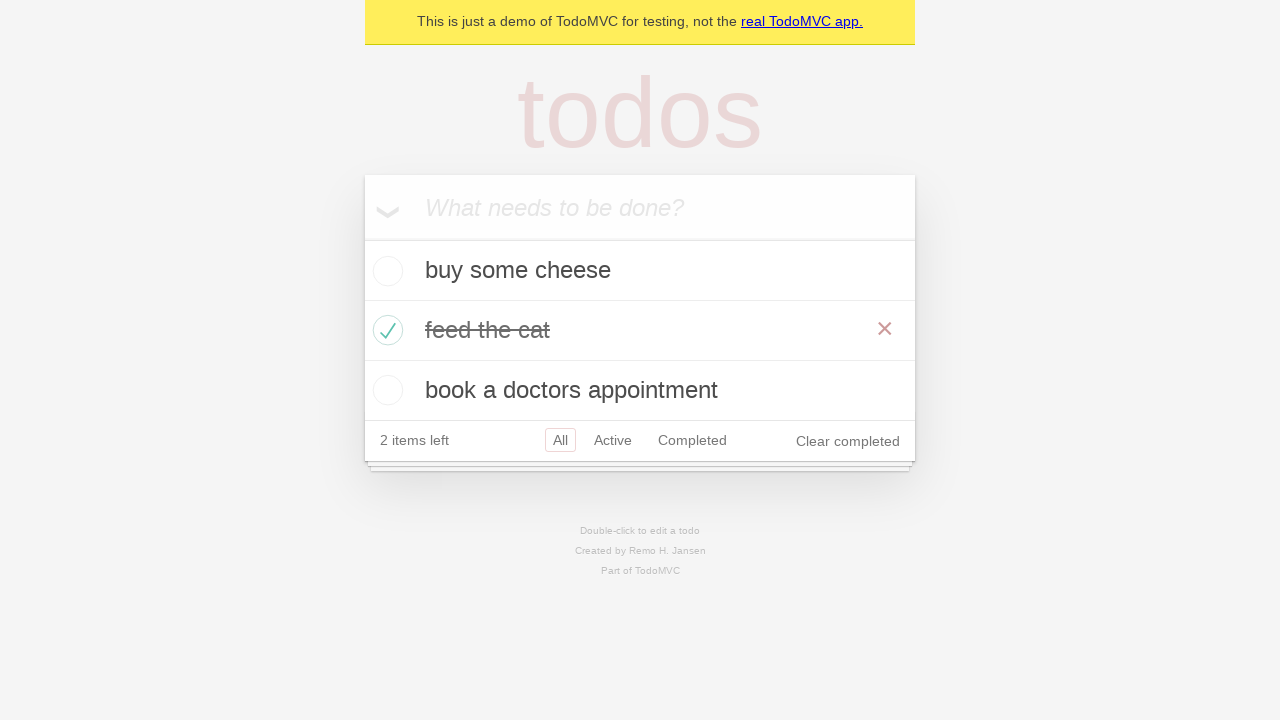

Clicked Active filter to display only incomplete items at (613, 440) on .filters >> text=Active
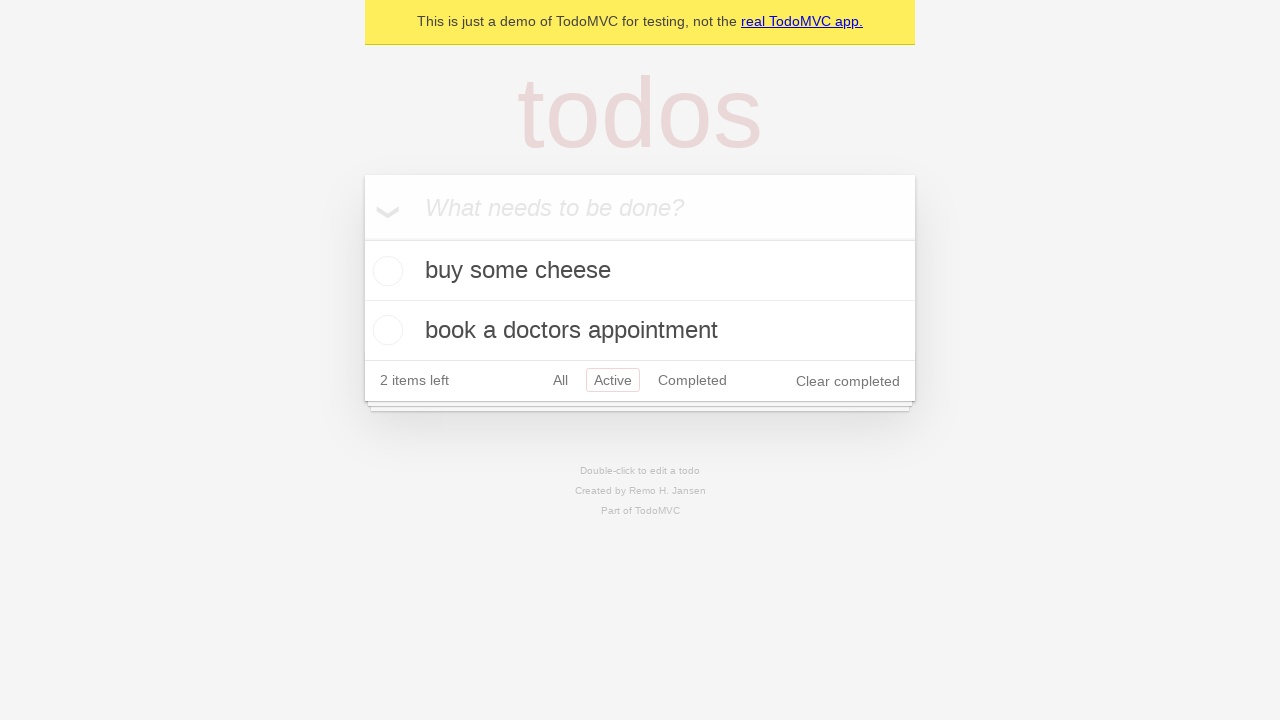

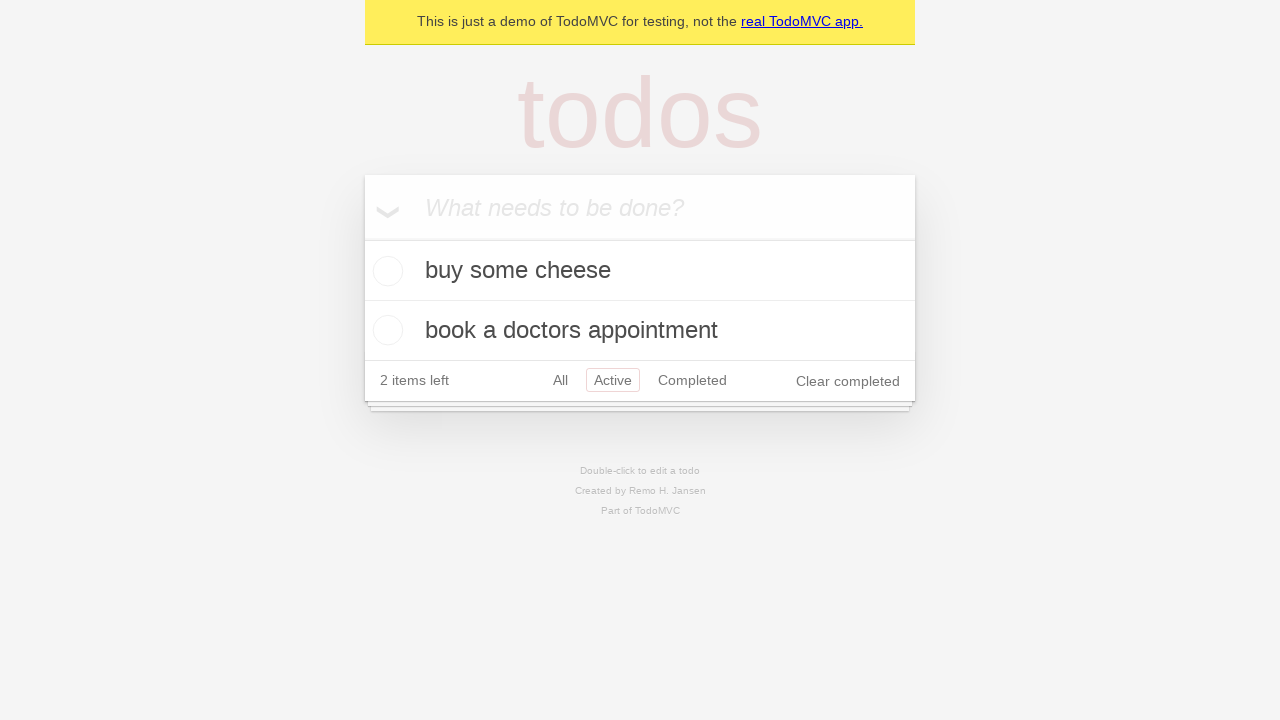